Tests multi-window handling by clicking a link that opens a new browser window, then iterating through windows and closing specific ones based on their title.

Starting URL: https://opensource-demo.orangehrmlive.com/web/index.php/auth/login

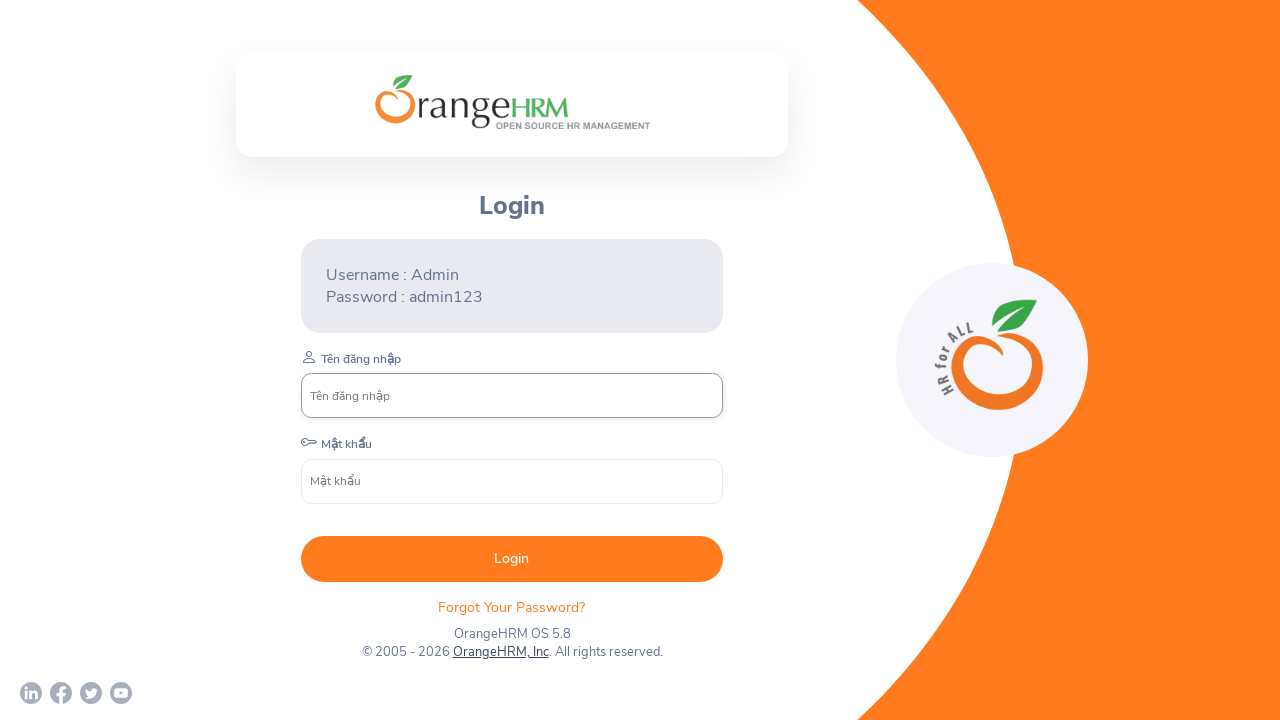

Clicked OrangeHRM, Inc link to open new window at (500, 652) on xpath=//a[normalize-space()='OrangeHRM, Inc']
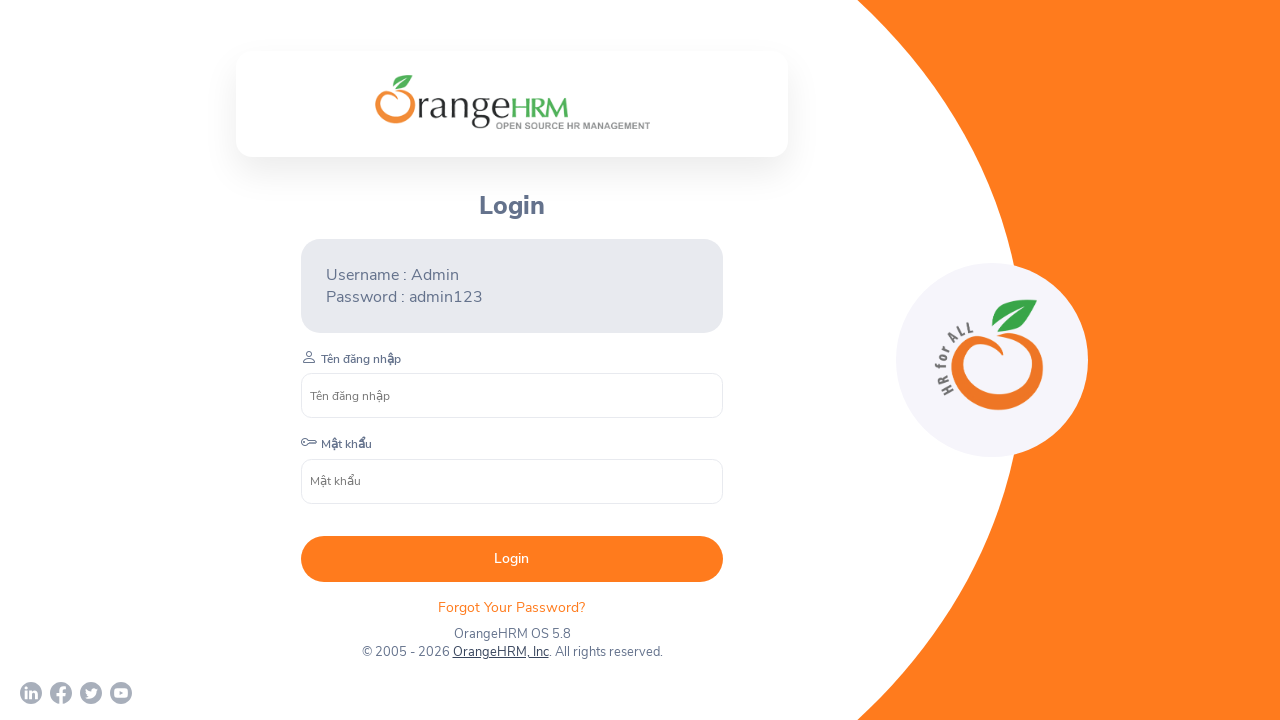

Captured new page opened from link click
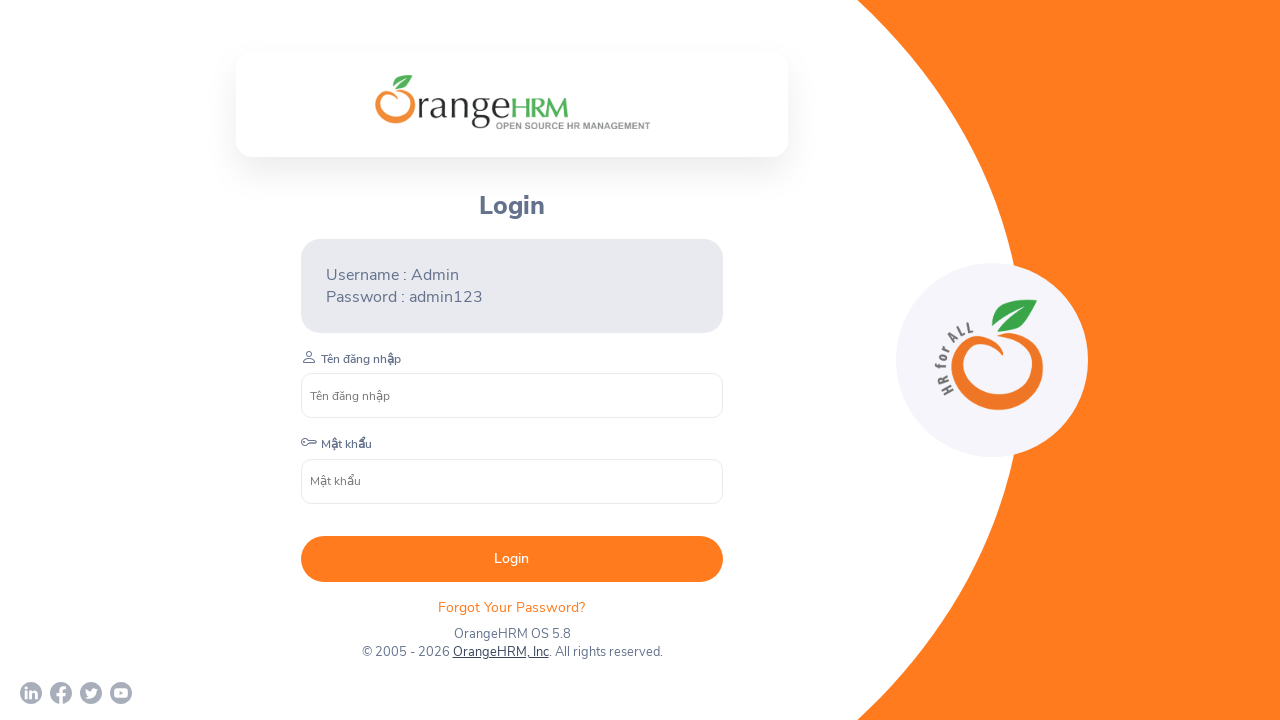

New page finished loading
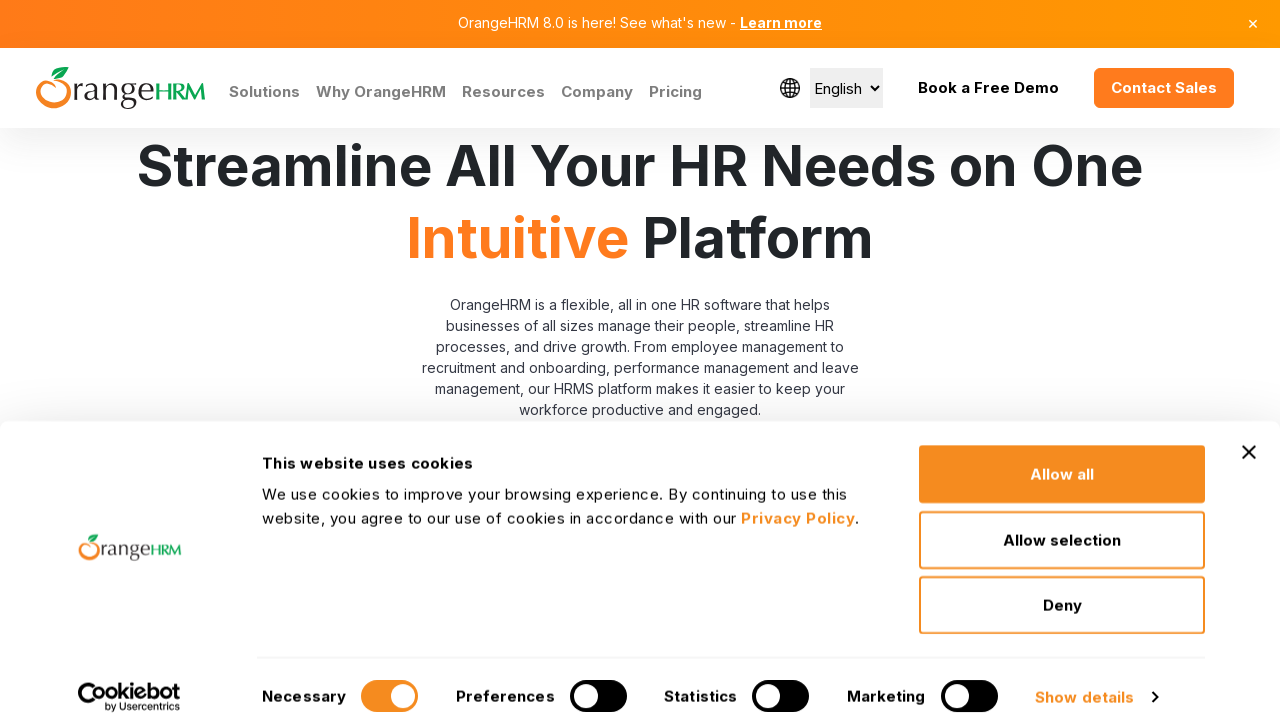

Retrieved all pages in browser context
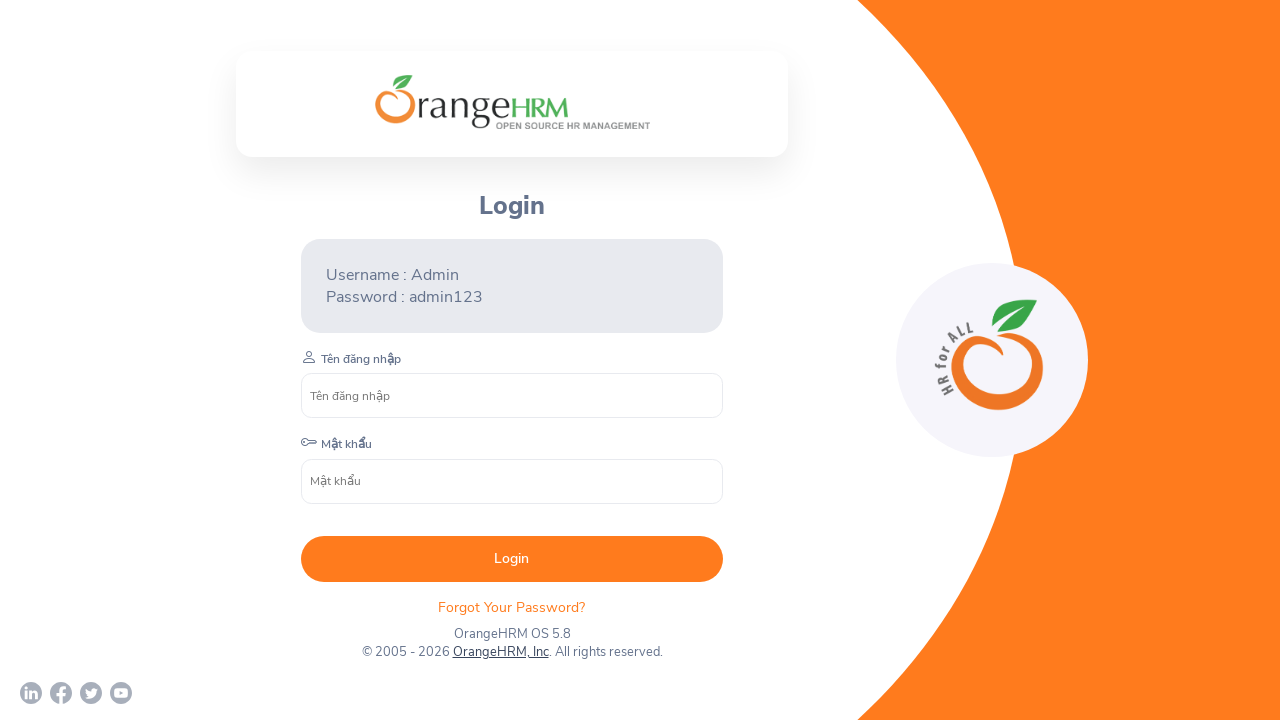

Retrieved page title: OrangeHRM
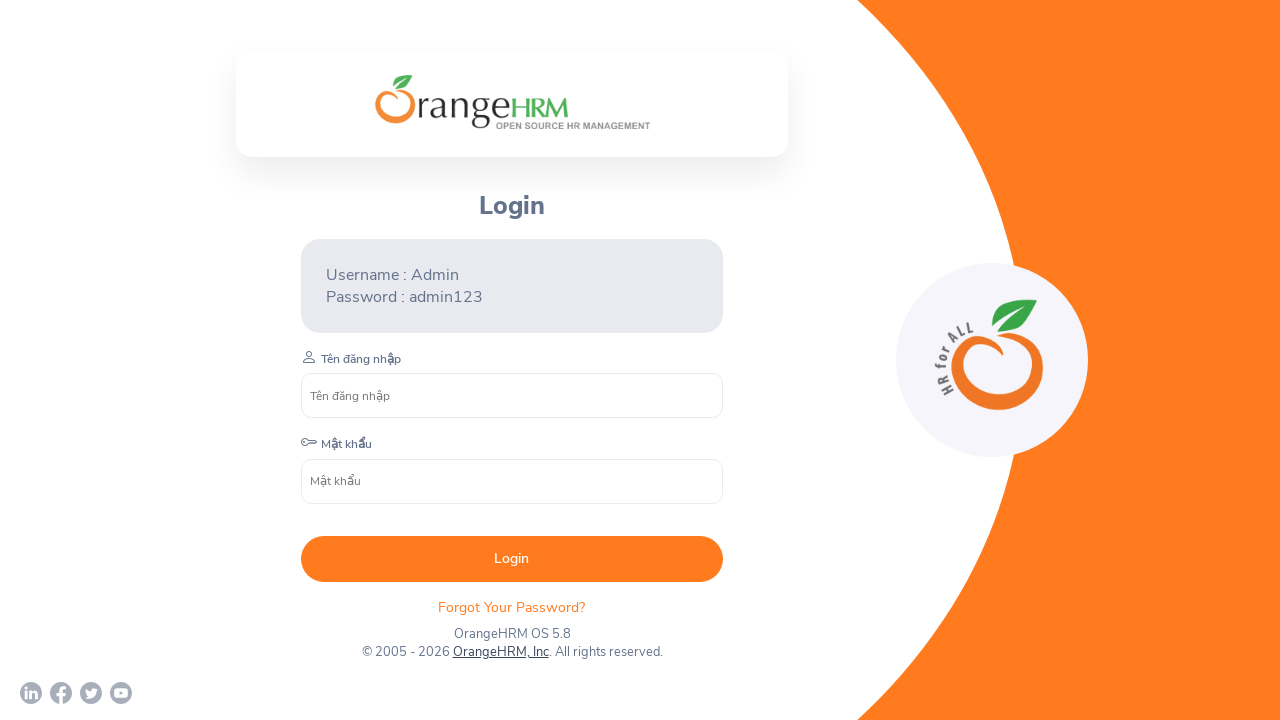

Retrieved page title: Human Resources Management Software | HRMS | OrangeHRM
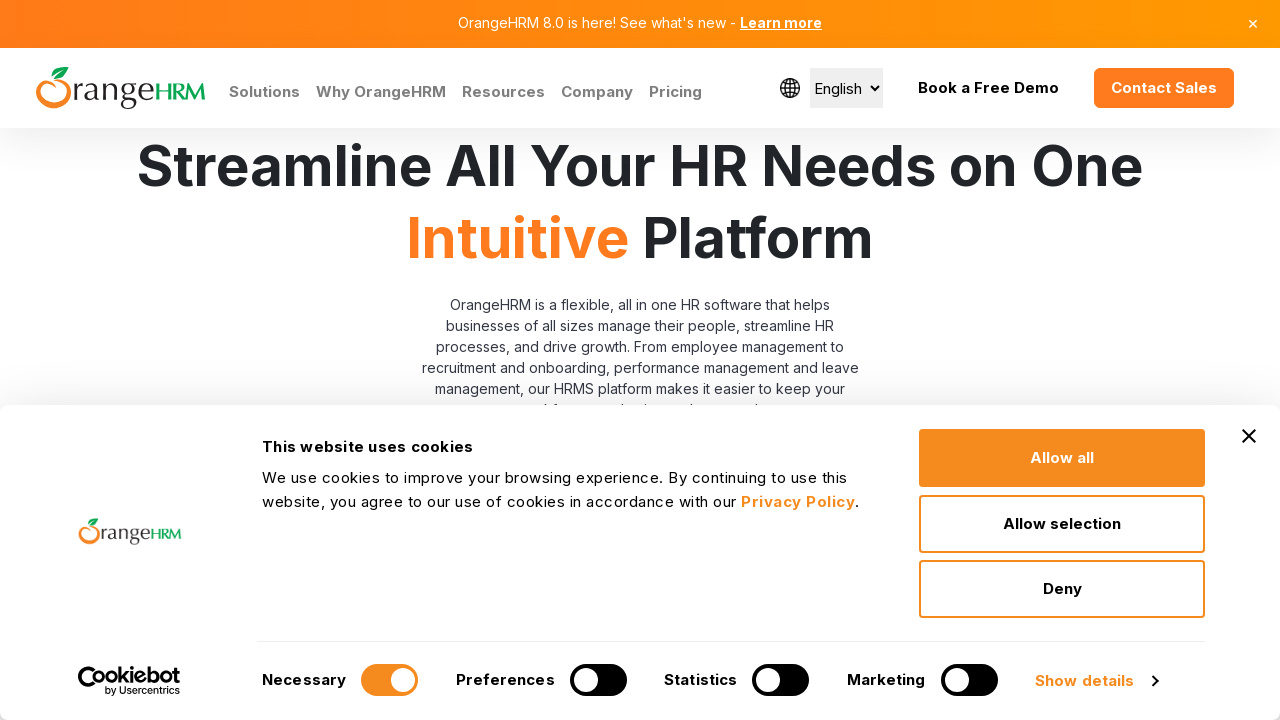

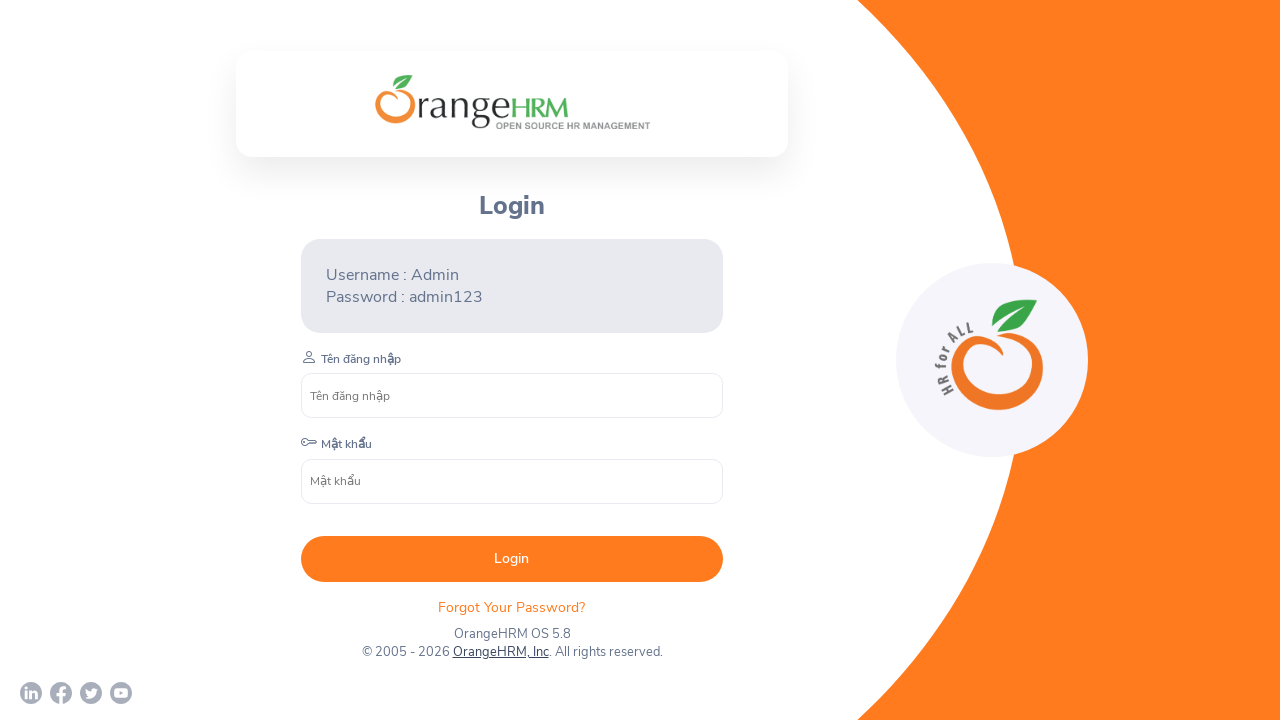